Tests a slow calculator application by setting a delay, clicking number and operator buttons to perform a calculation (likely 7+8=15), and verifying the result displays correctly

Starting URL: https://bonigarcia.dev/selenium-webdriver-java/slow-calculator.html

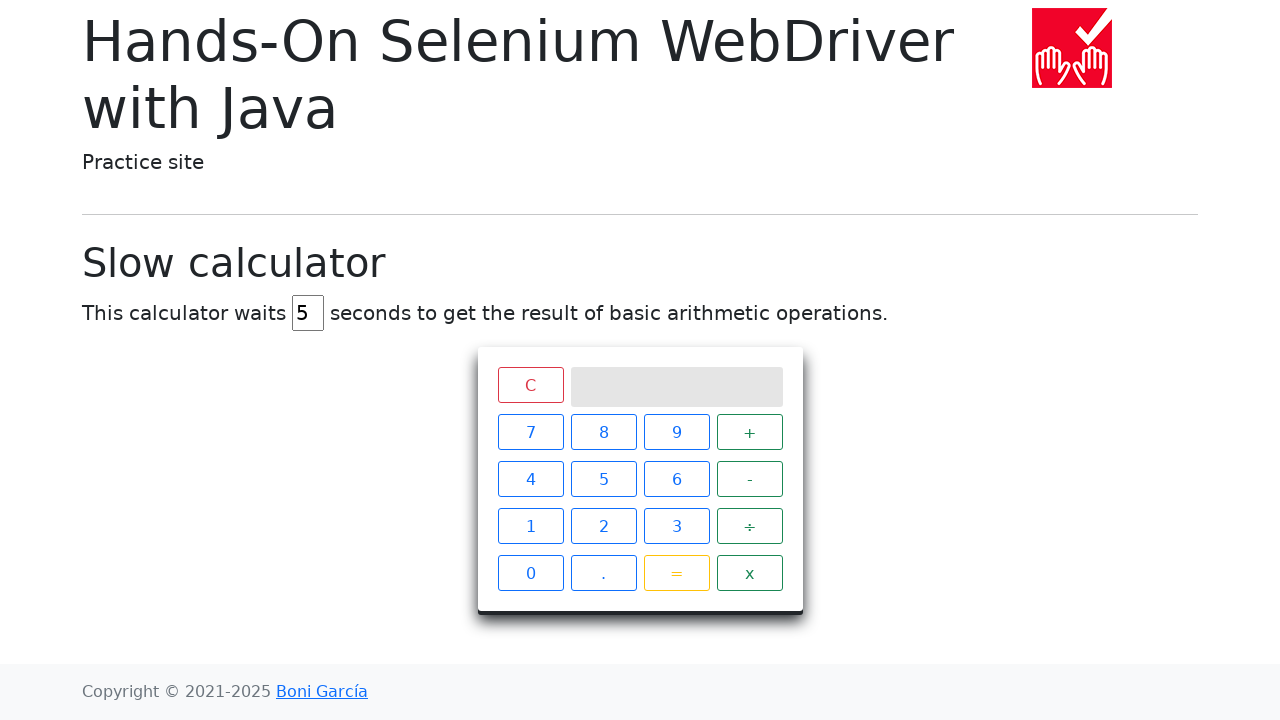

Set calculator delay to 3 seconds on #delay
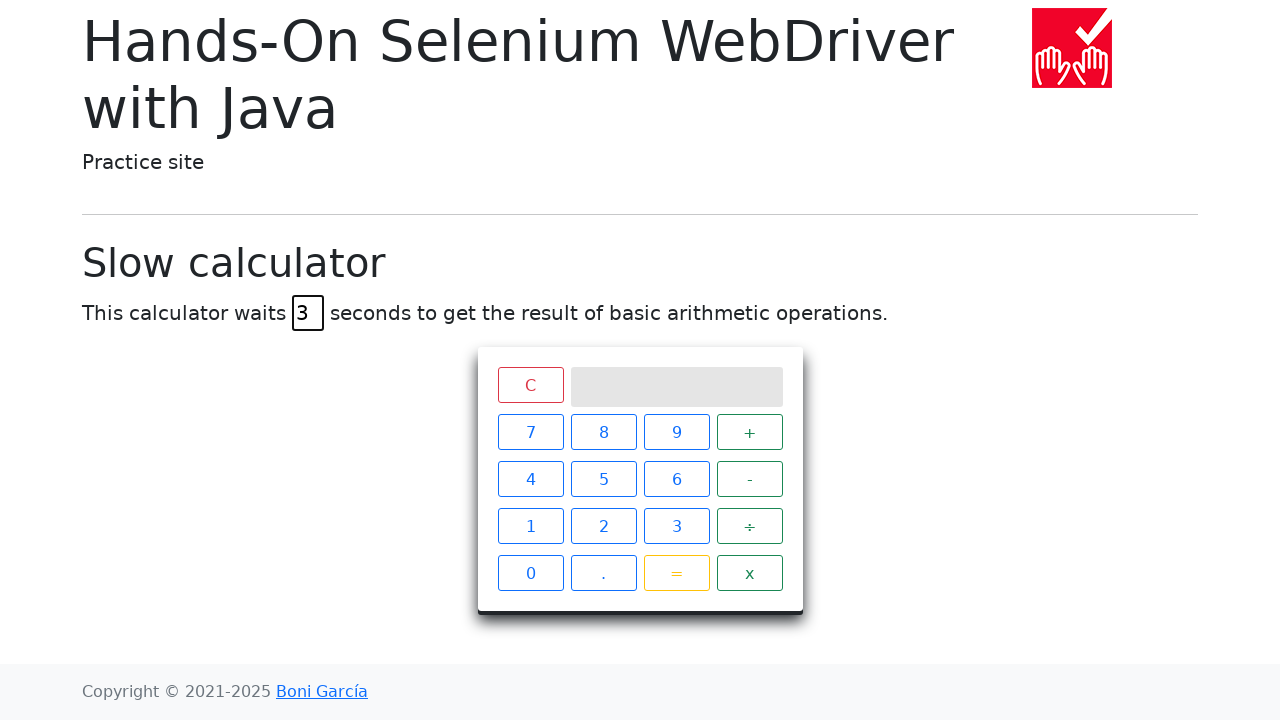

Clicked number 7 at (530, 432) on xpath=//div[@class='keys']/span[text()='7']
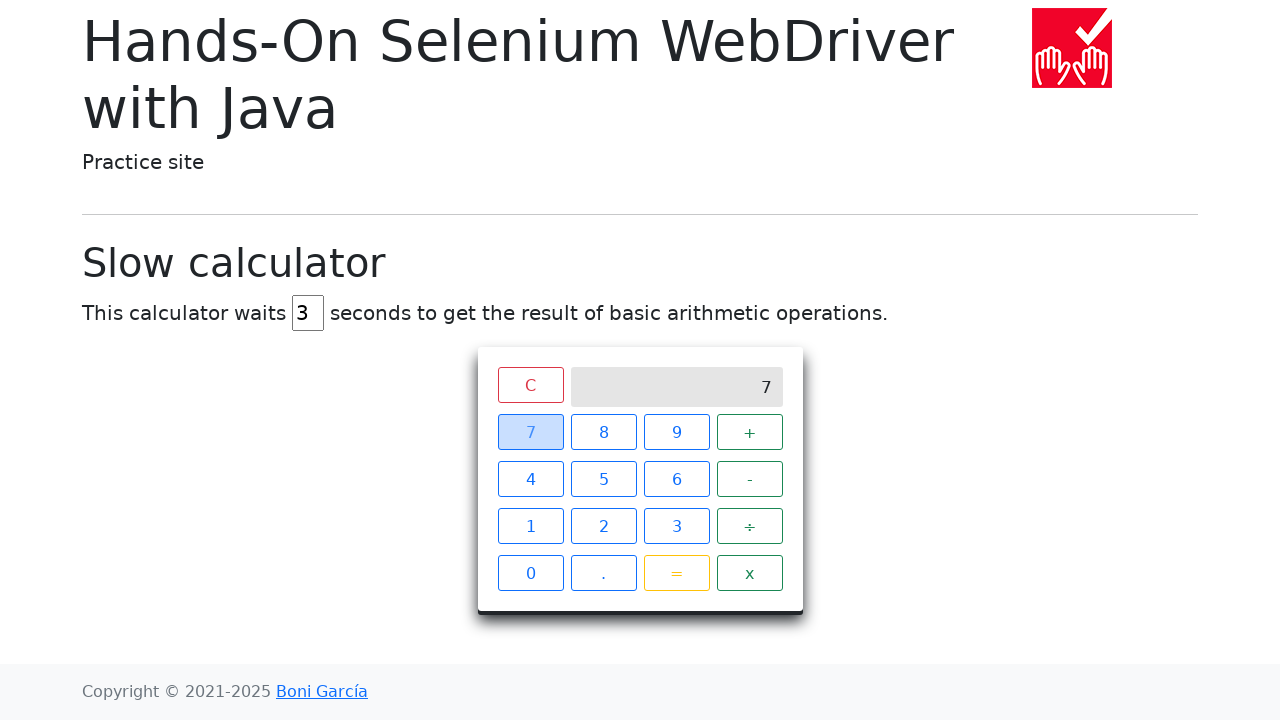

Clicked plus operator at (750, 432) on xpath=//div[@class='keys']/span[text()='+']
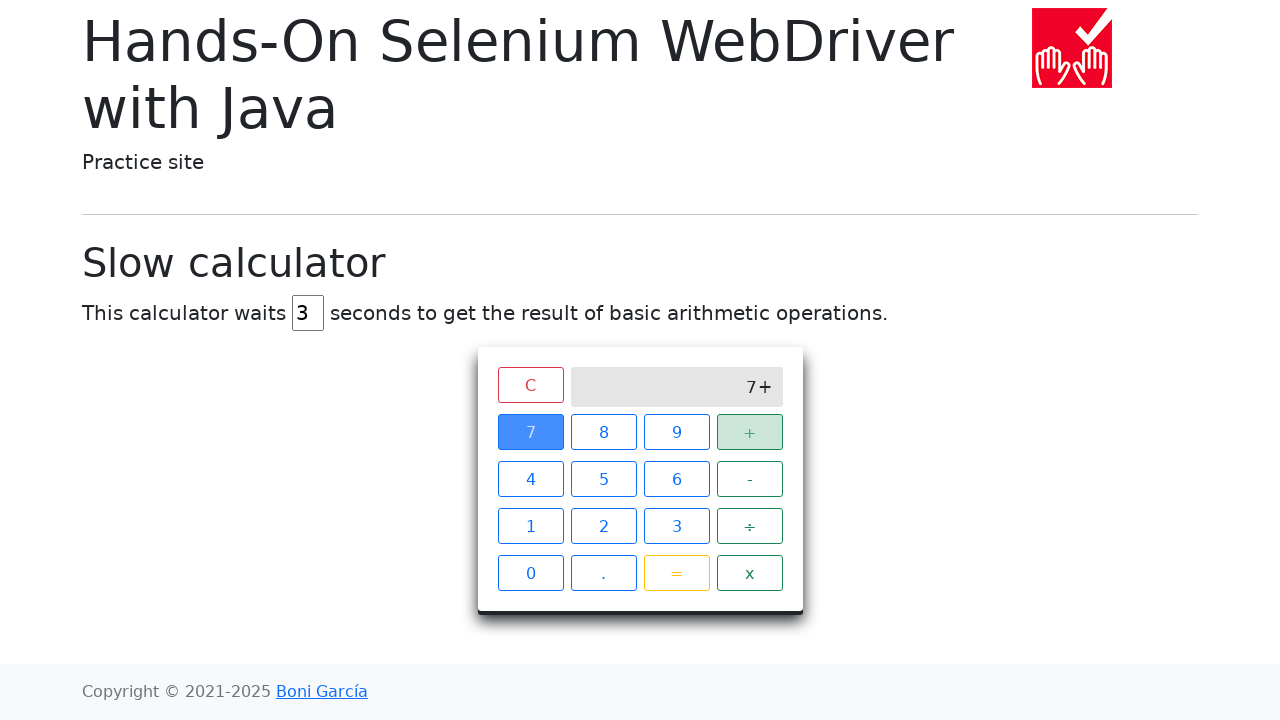

Clicked number 8 at (604, 432) on xpath=//div[@class='keys']/span[text()='8']
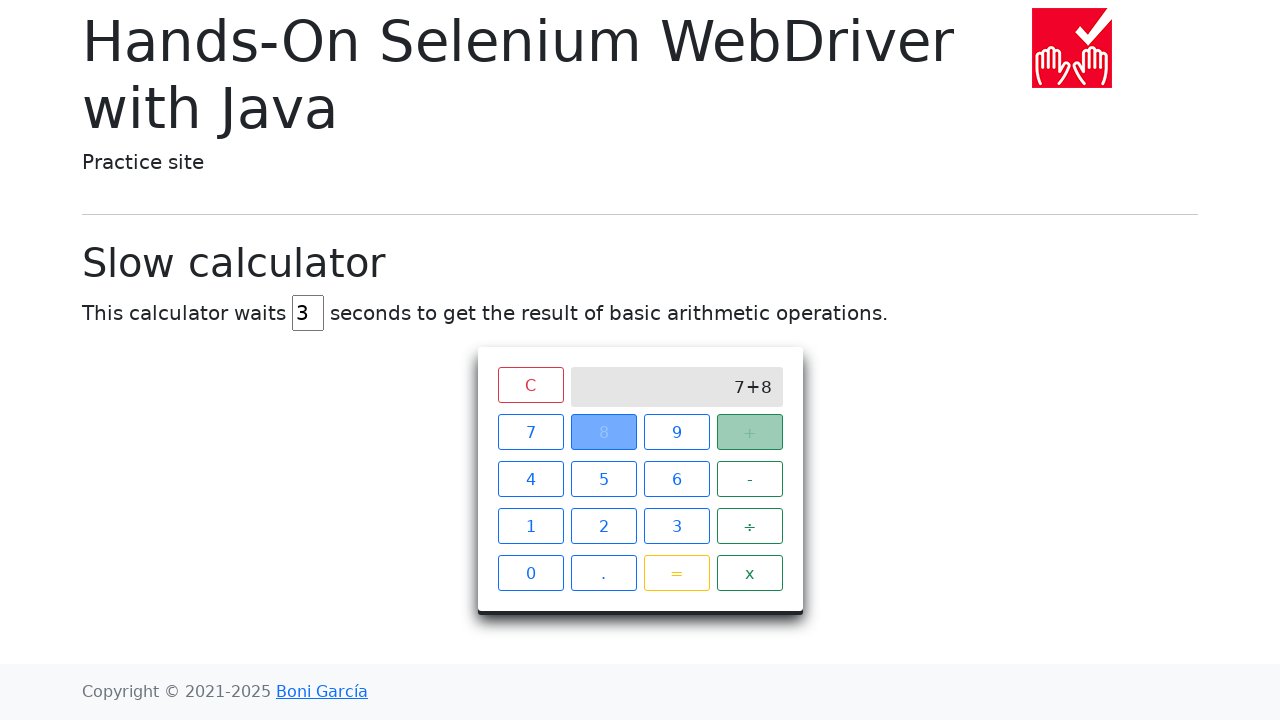

Clicked equals button to perform calculation at (676, 573) on xpath=//div[@class='keys']/span[text()='=']
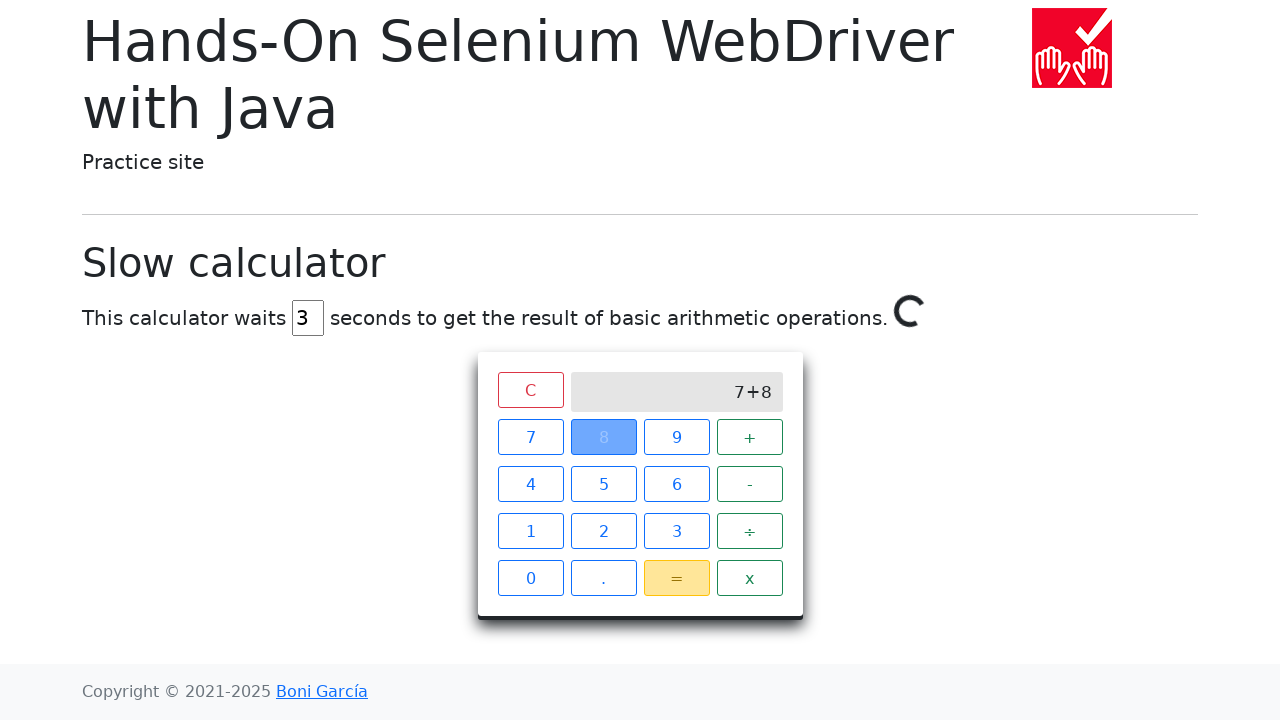

Calculator result '15' appeared on screen
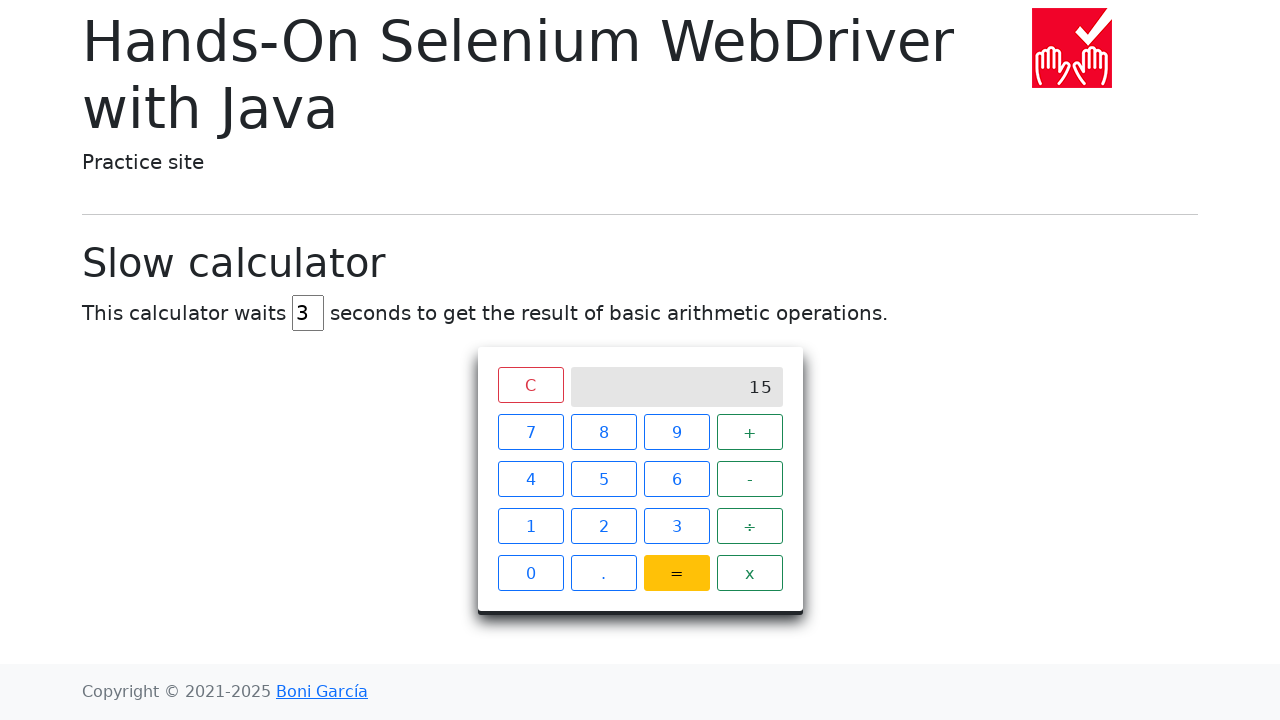

Retrieved calculator result text content
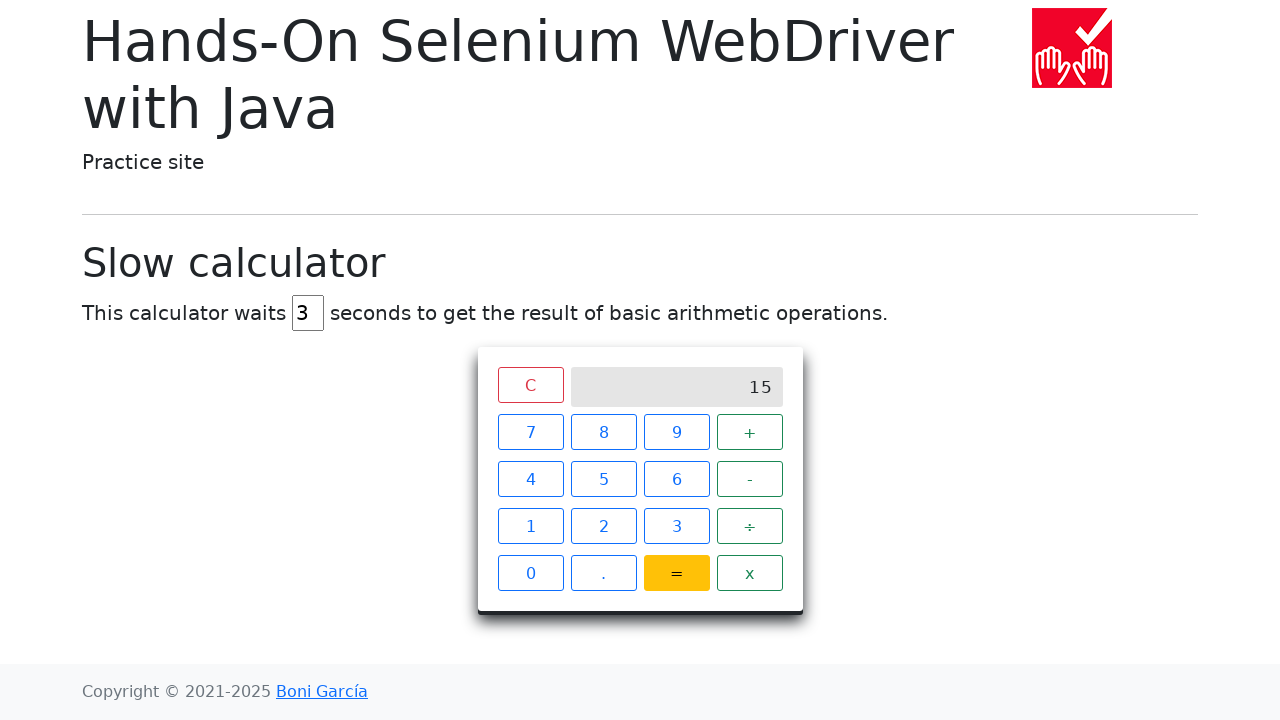

Verified calculator result is '15'
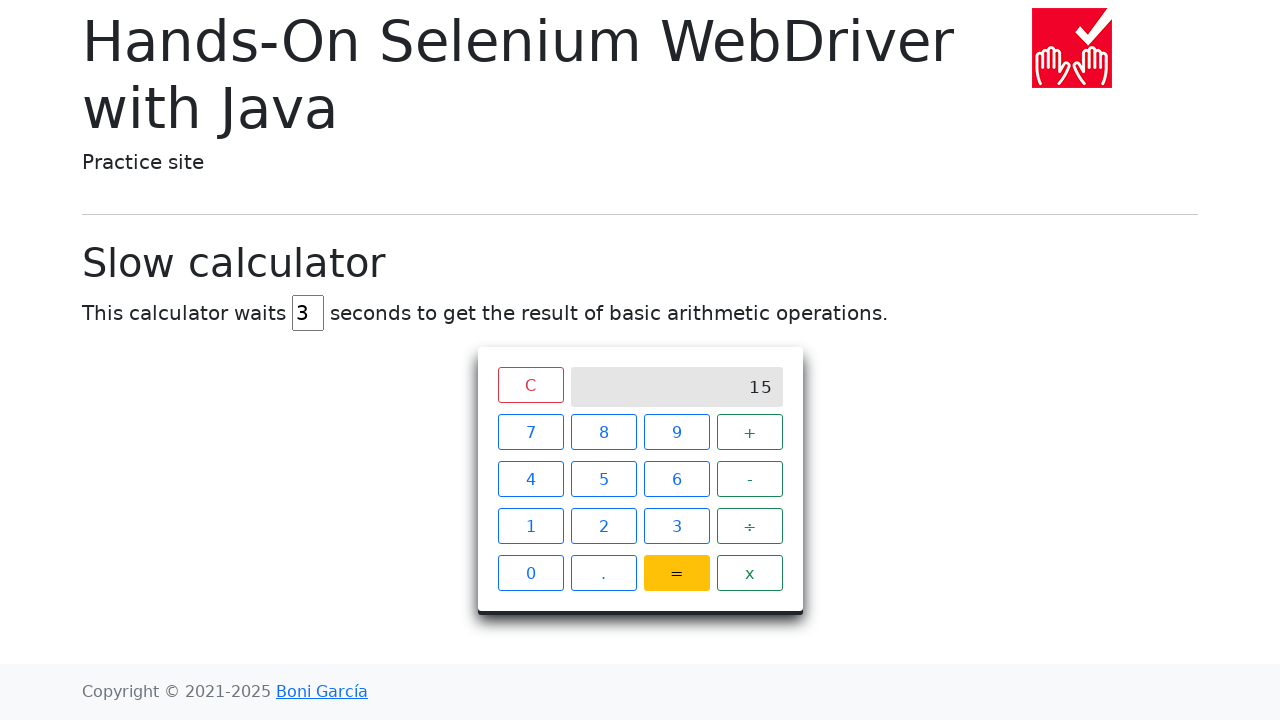

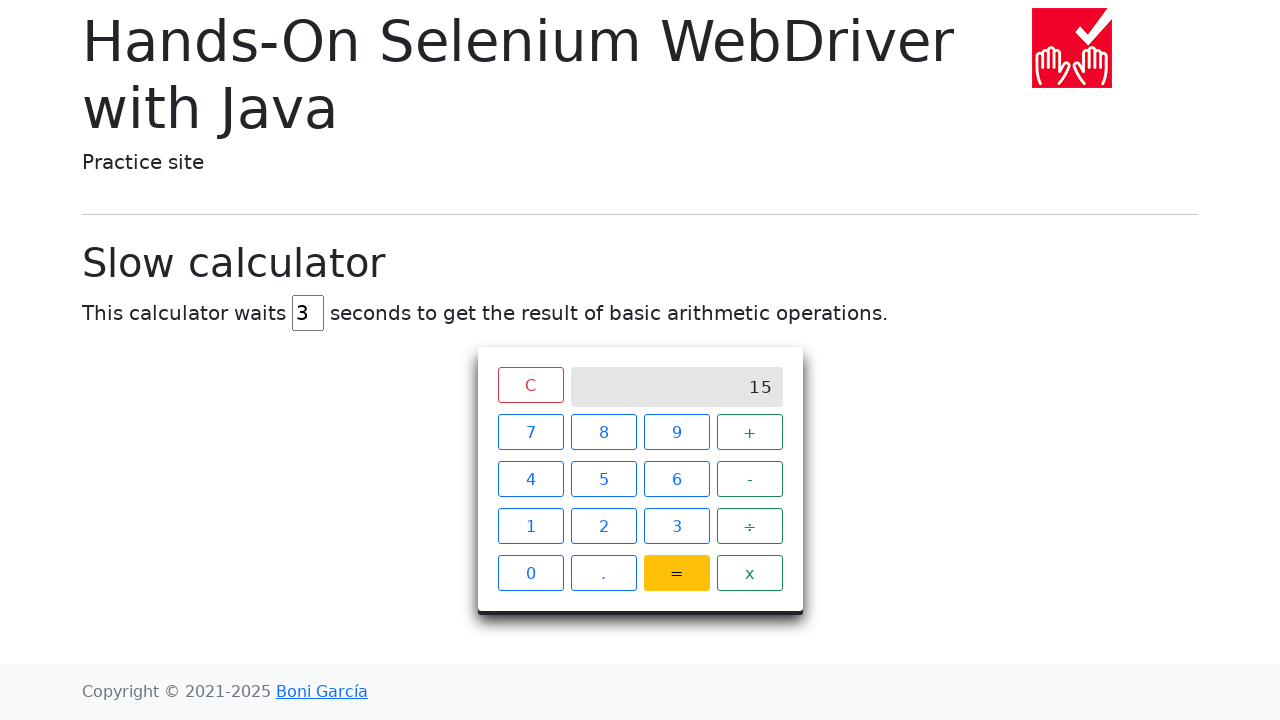